Tests keyboard events functionality by sending text and pressing Enter key, then verifying the page responds correctly to keyboard input.

Starting URL: https://training-support.net/webelements/keyboard-events

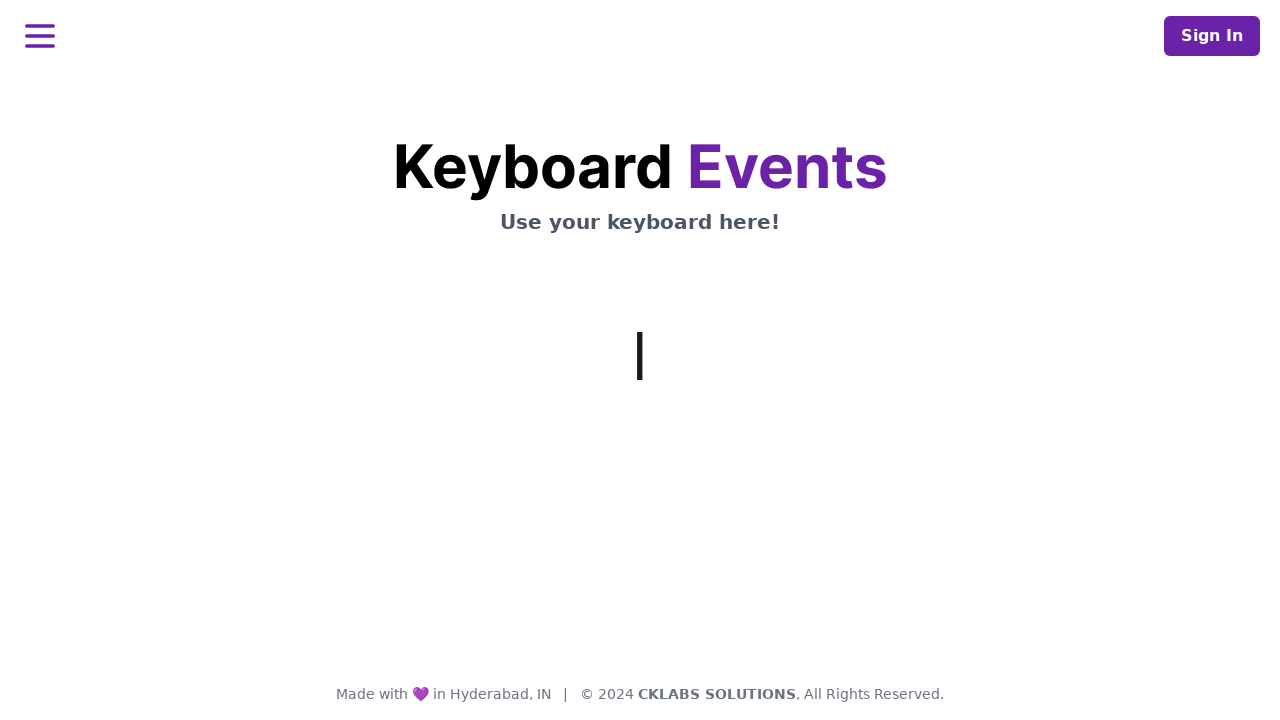

Typed 'Anu ' using keyboard input
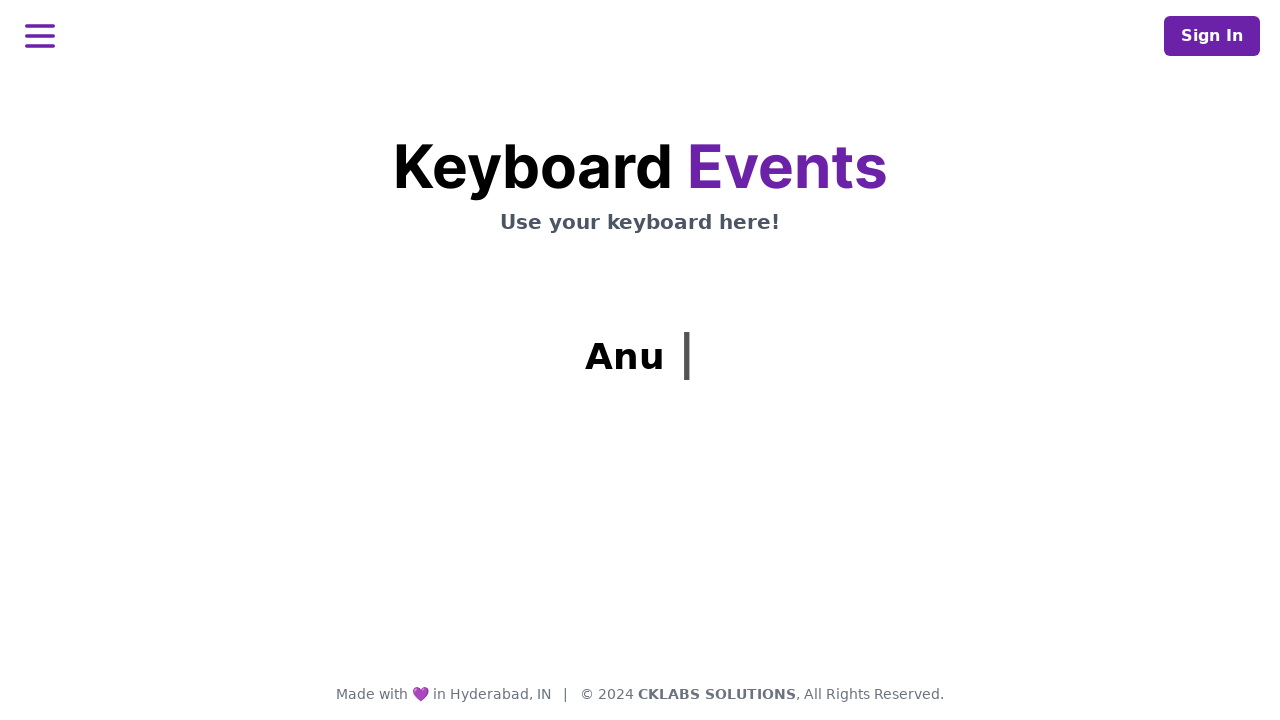

Waited 2 seconds for page processing
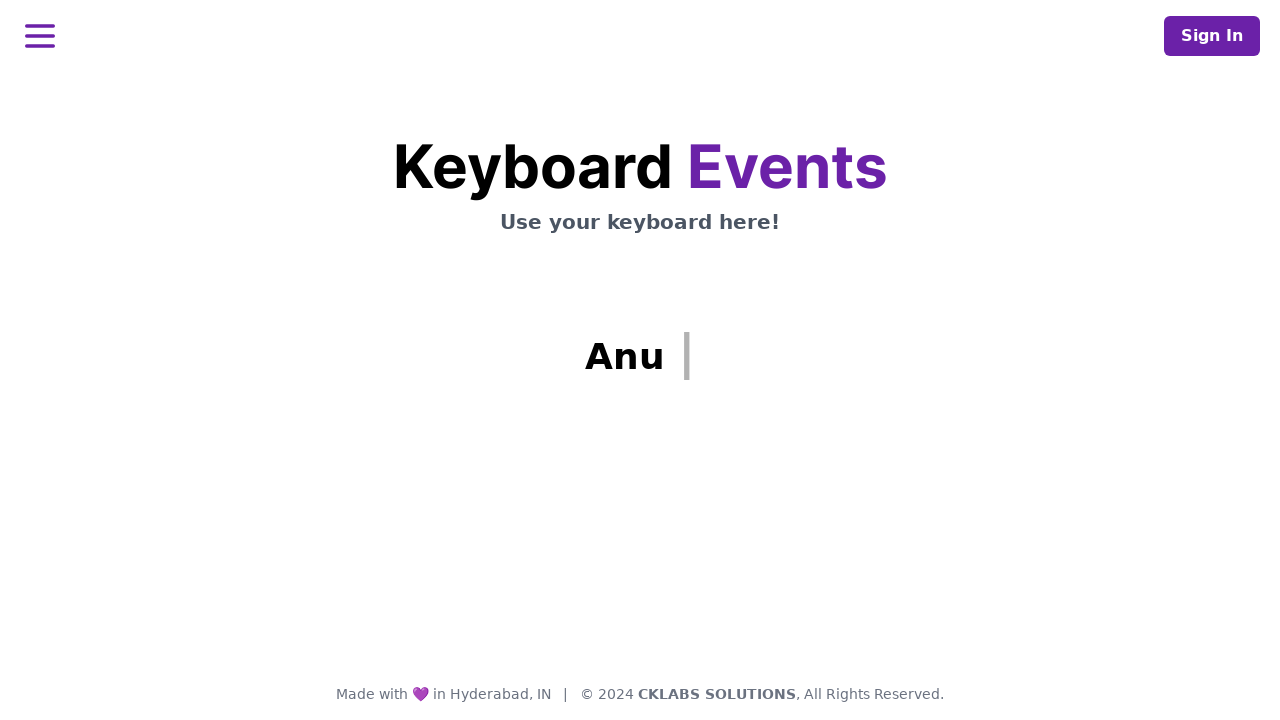

Pressed Enter key to submit keyboard input
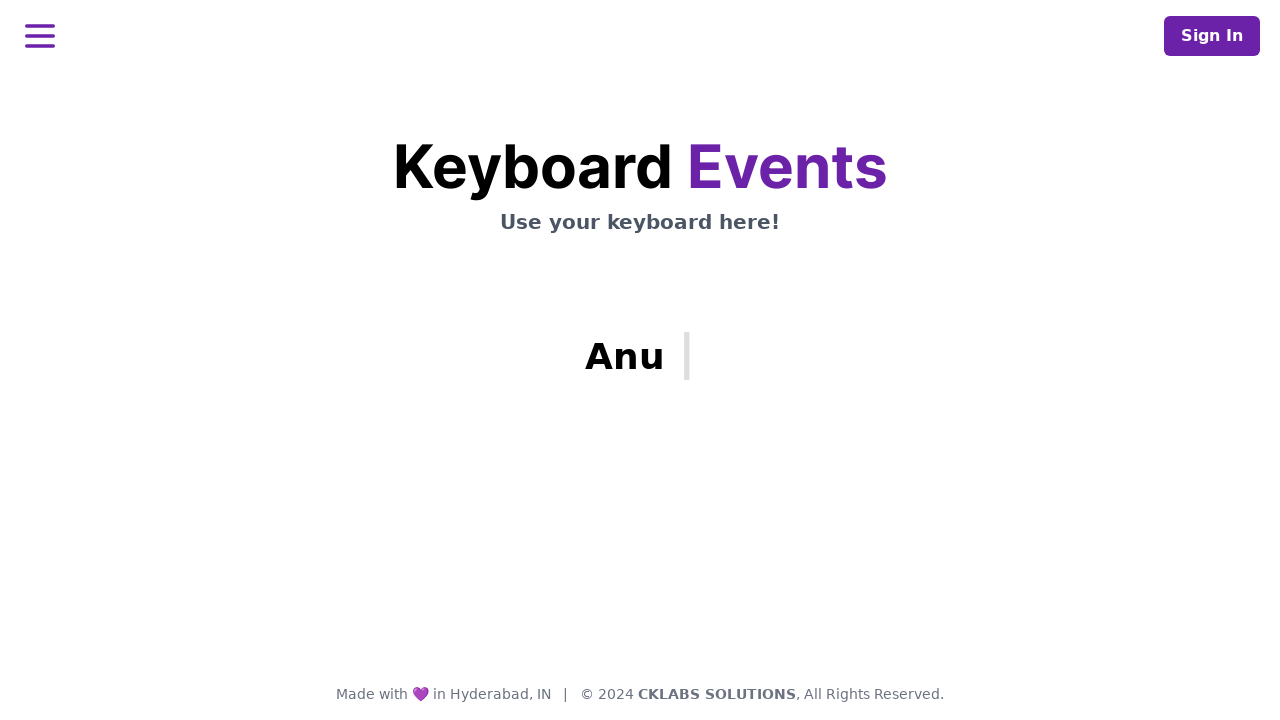

Waited 2 seconds for page response to keyboard event
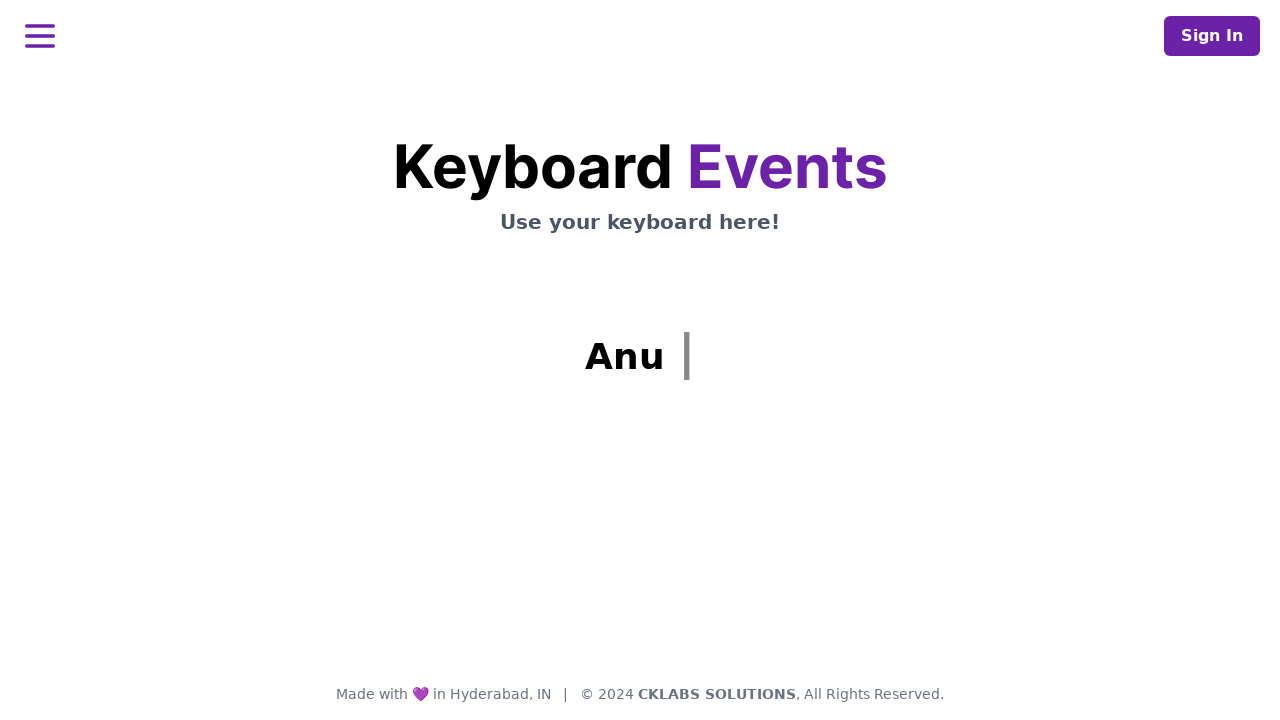

Verified h1 element with class mt-3 is present on page
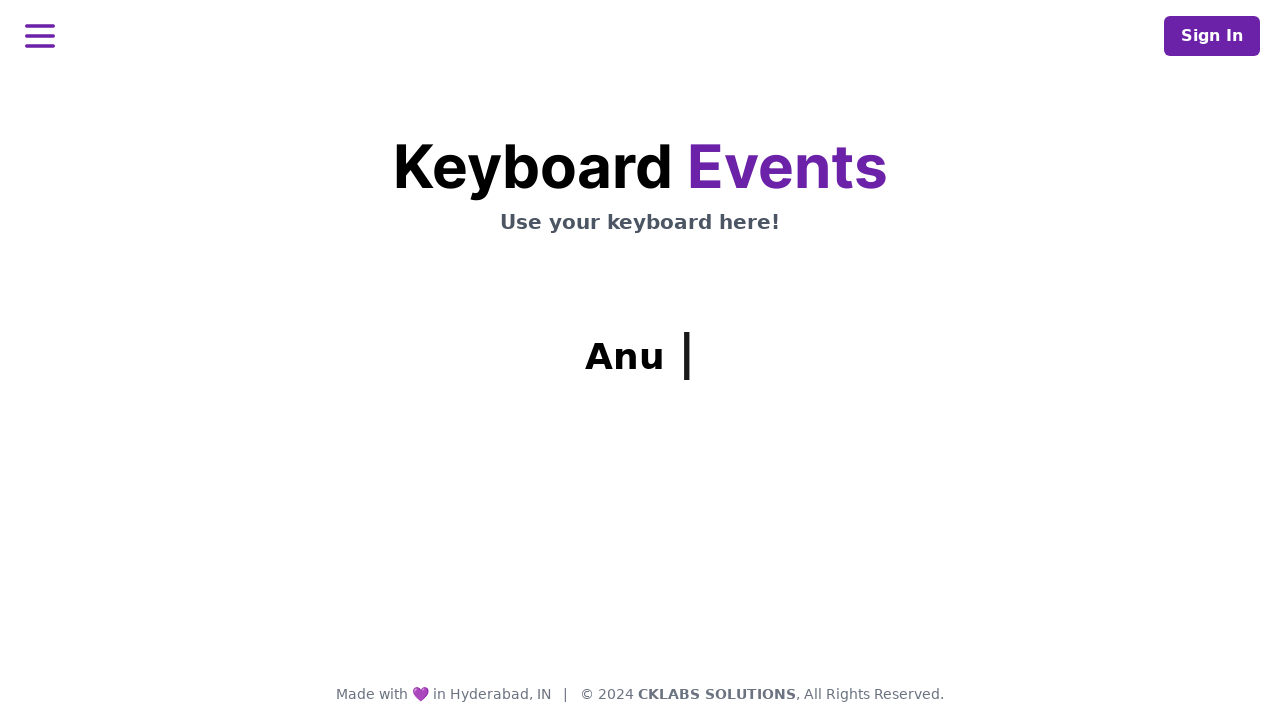

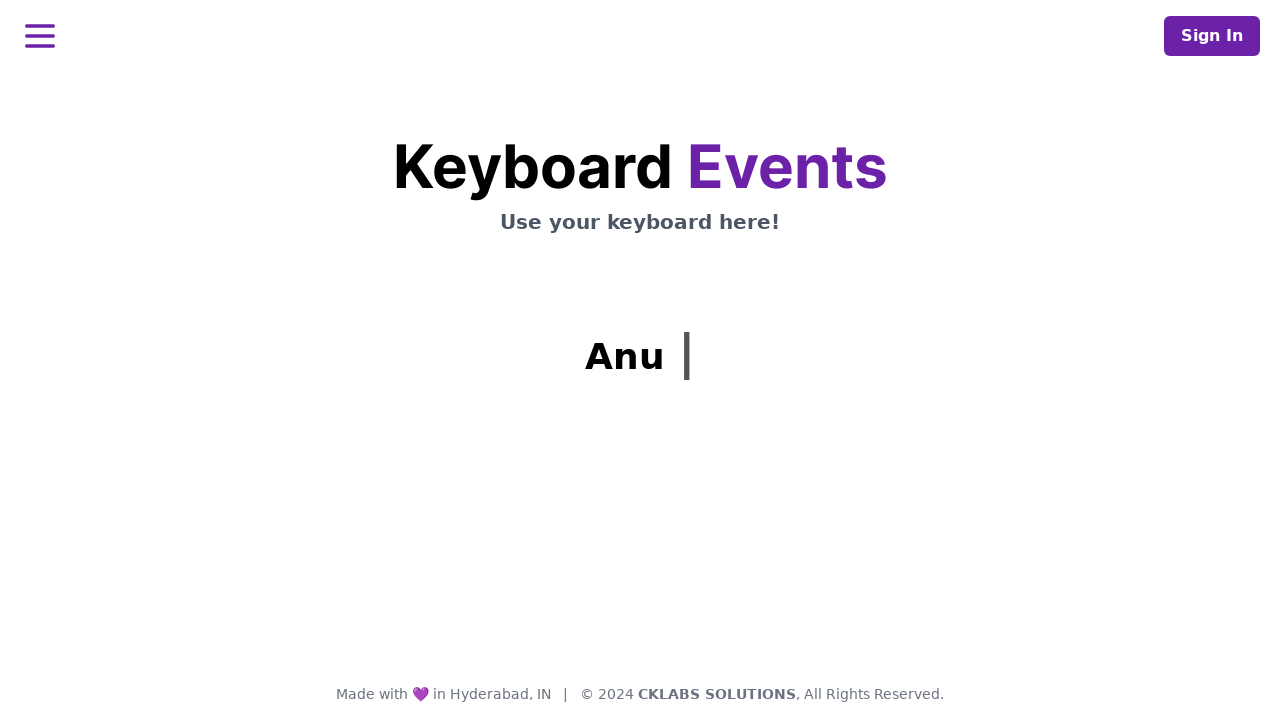